Tests that pressing Escape cancels edits on a todo item

Starting URL: https://demo.playwright.dev/todomvc

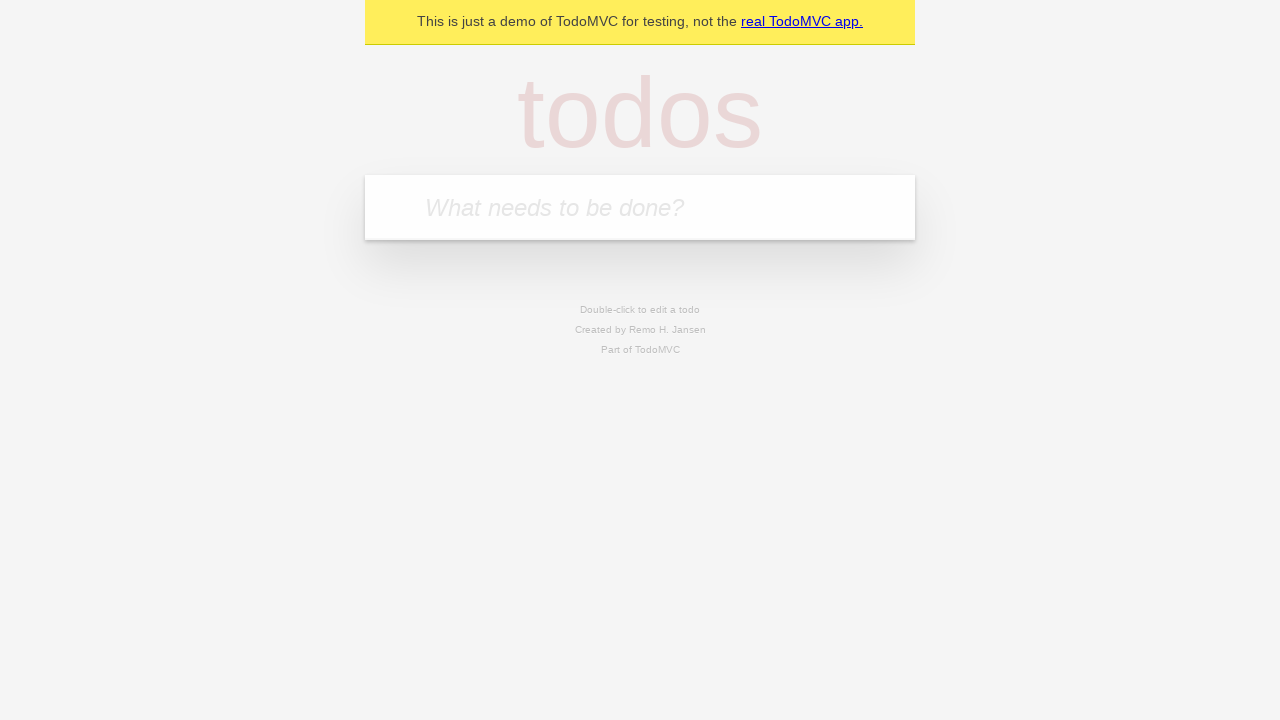

Located the todo input field
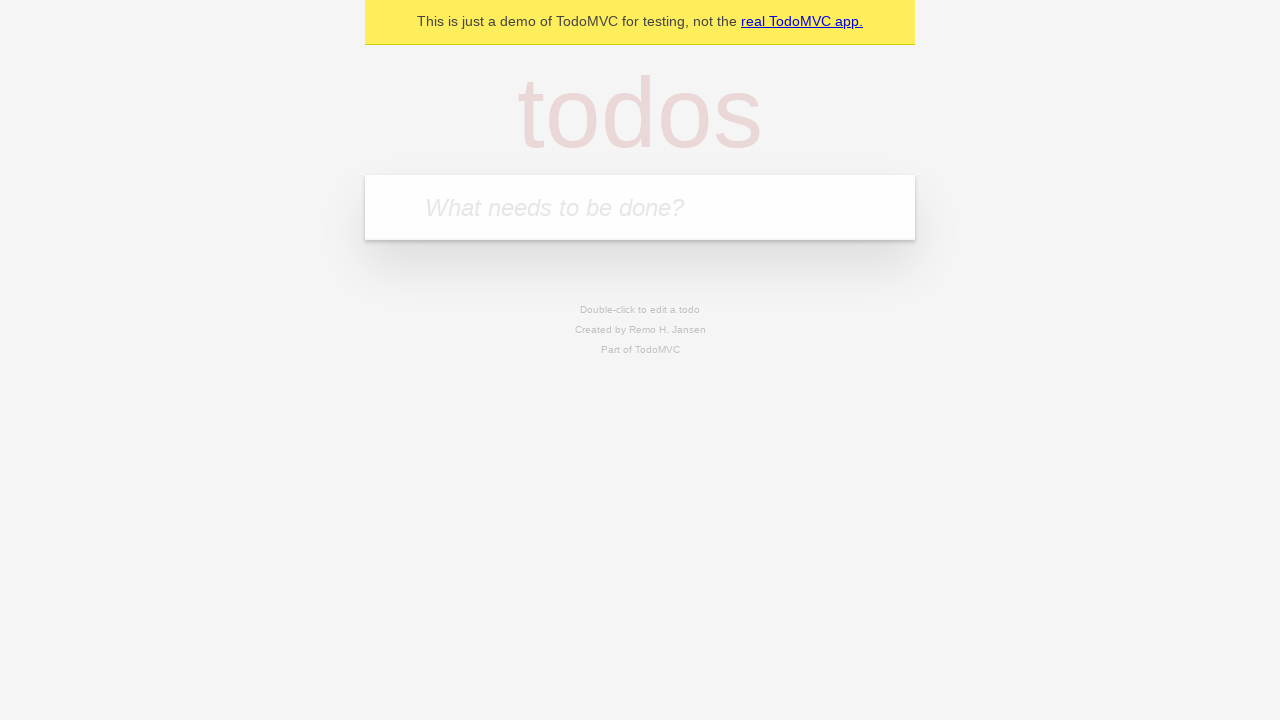

Filled first todo: 'buy some cheese' on internal:attr=[placeholder="What needs to be done?"i]
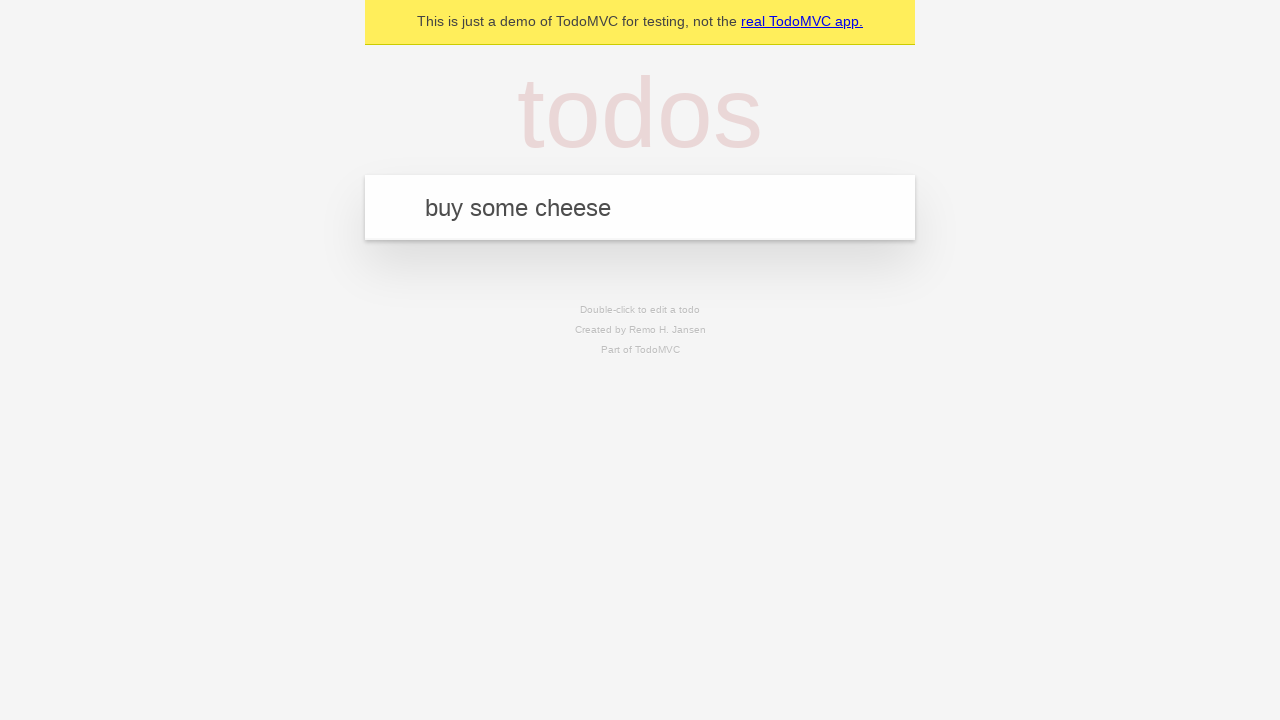

Pressed Enter to create first todo on internal:attr=[placeholder="What needs to be done?"i]
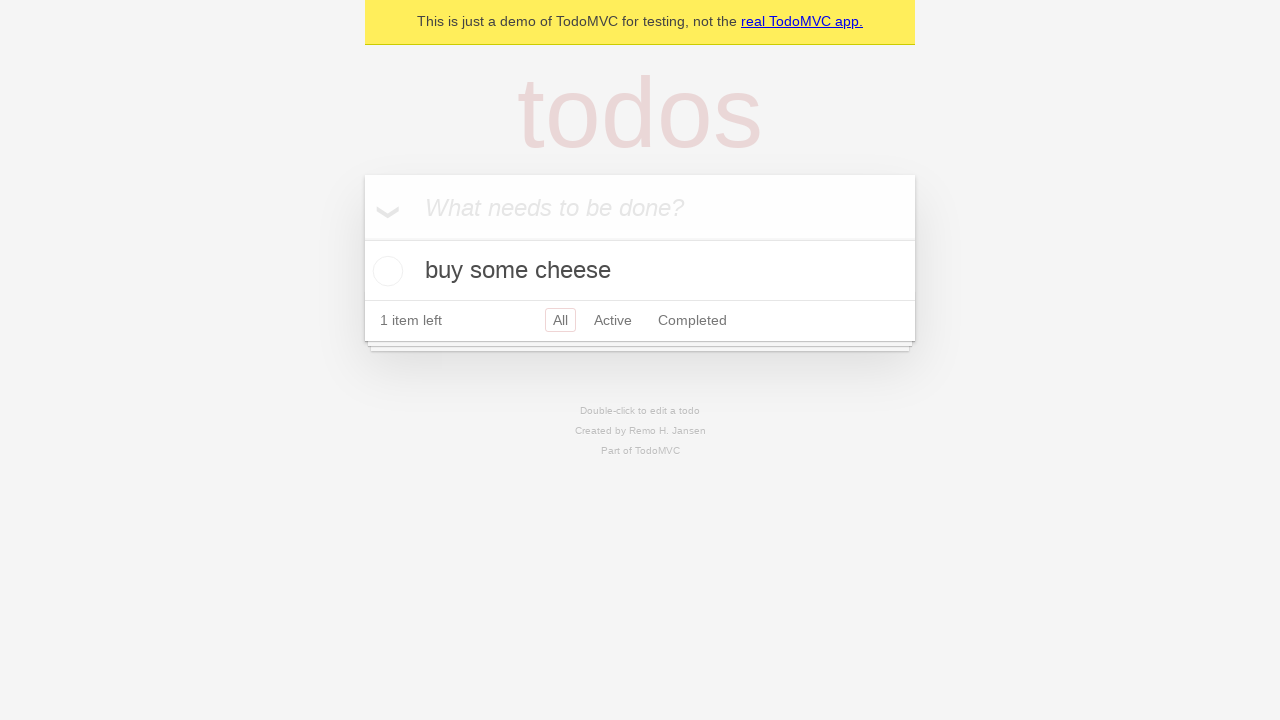

Filled second todo: 'feed the cat' on internal:attr=[placeholder="What needs to be done?"i]
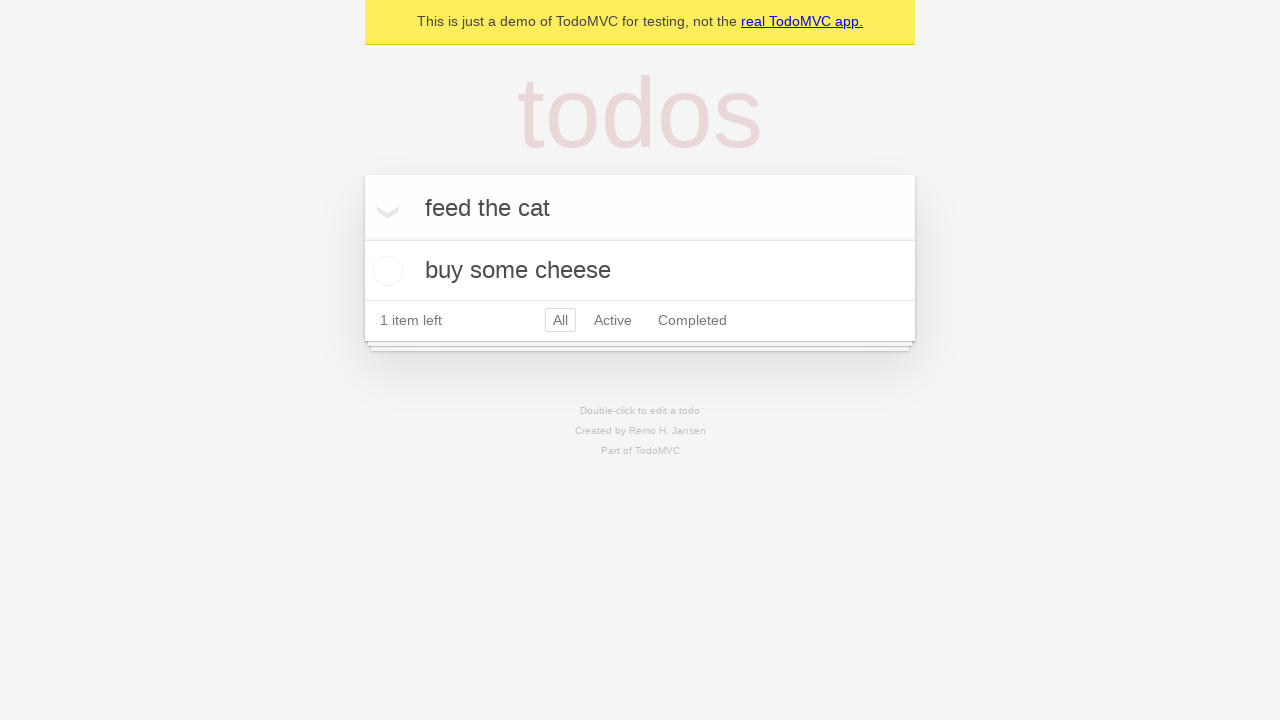

Pressed Enter to create second todo on internal:attr=[placeholder="What needs to be done?"i]
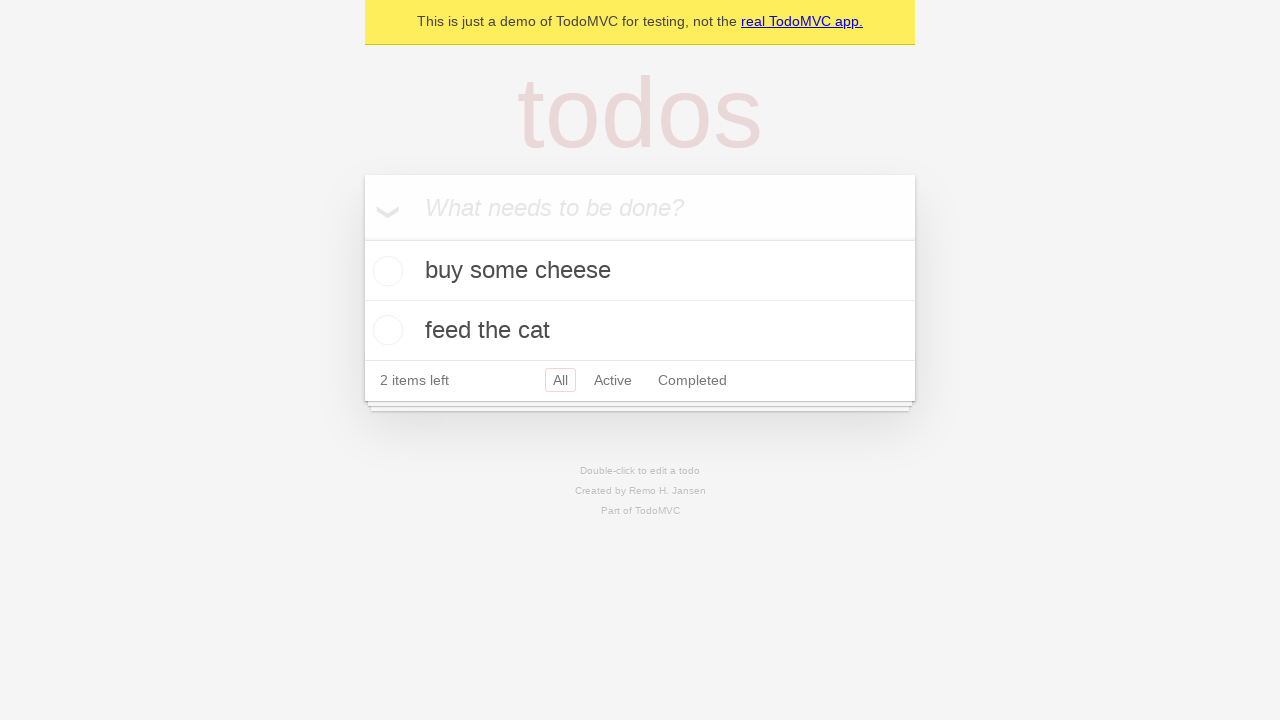

Filled third todo: 'book a doctors appointment' on internal:attr=[placeholder="What needs to be done?"i]
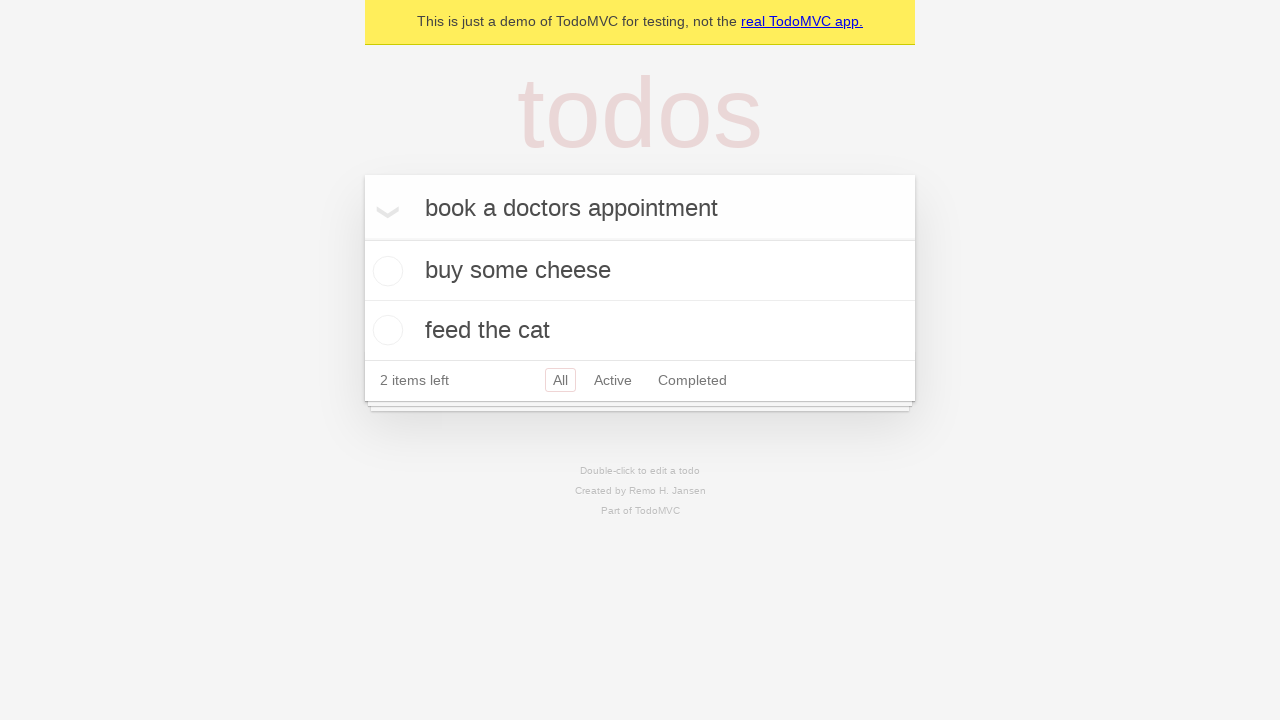

Pressed Enter to create third todo on internal:attr=[placeholder="What needs to be done?"i]
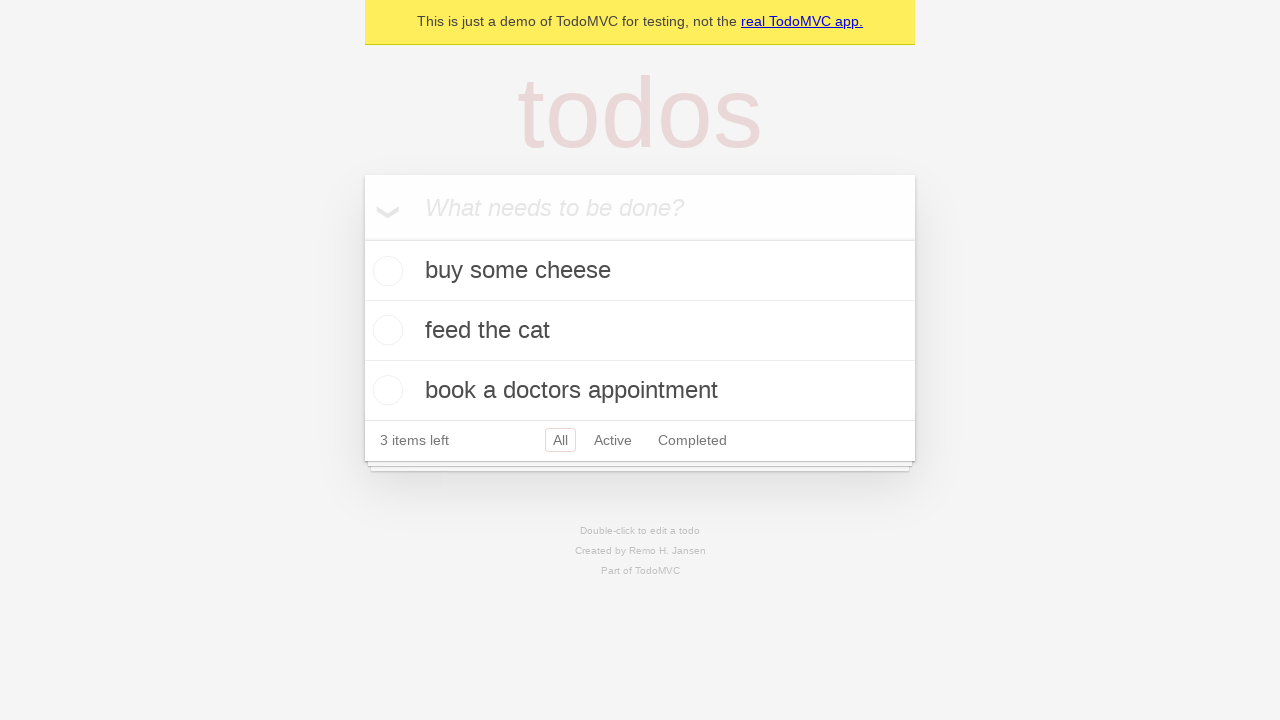

Waited for all three todos to appear
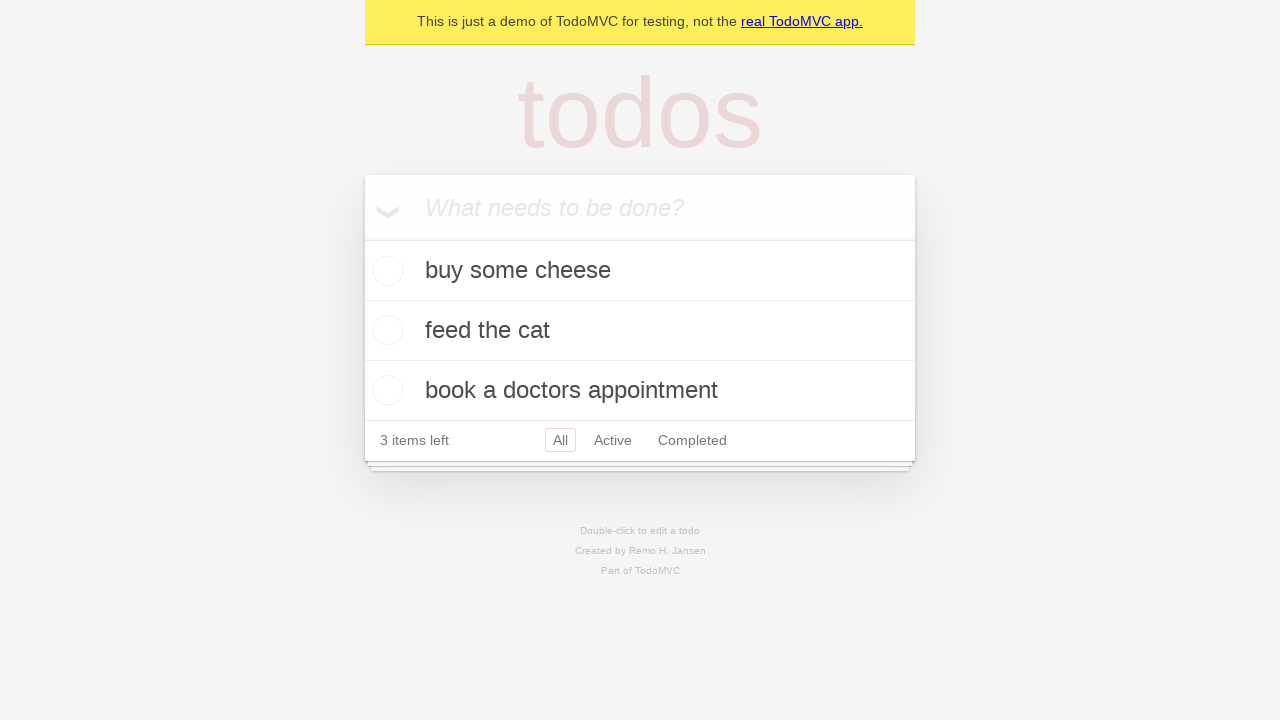

Located all todo items
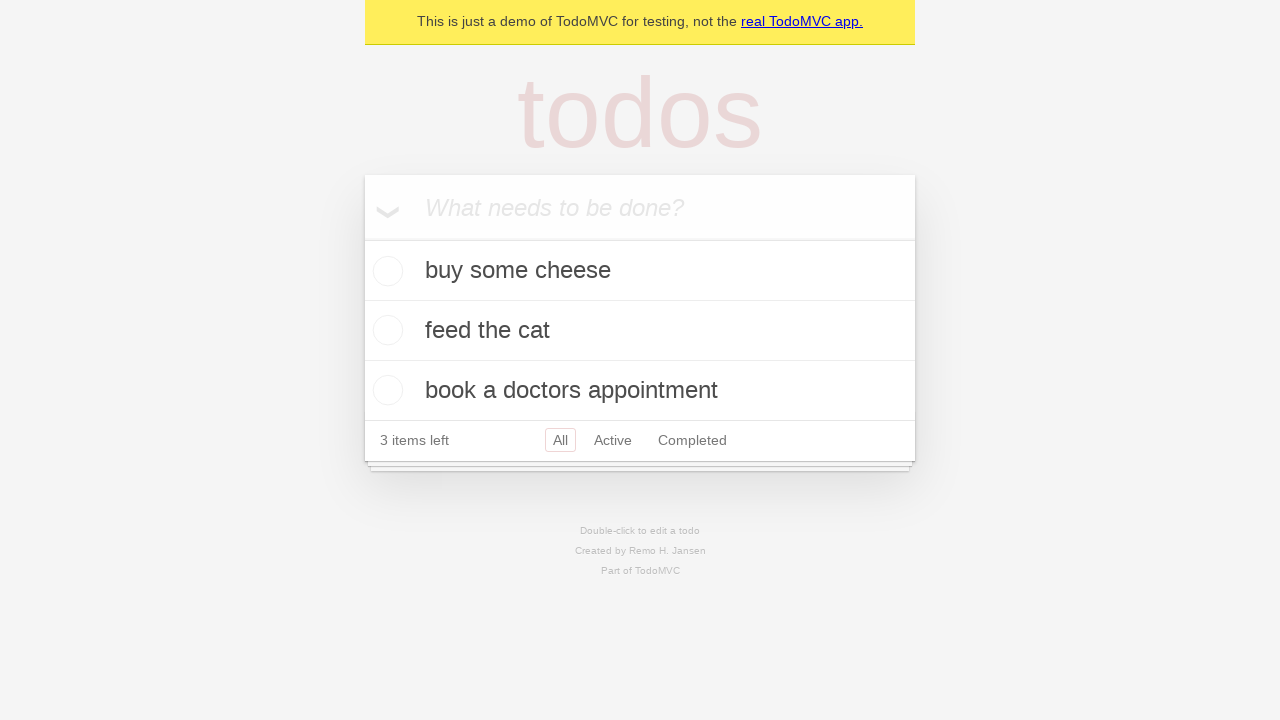

Double-clicked second todo to enter edit mode at (640, 331) on internal:testid=[data-testid="todo-item"s] >> nth=1
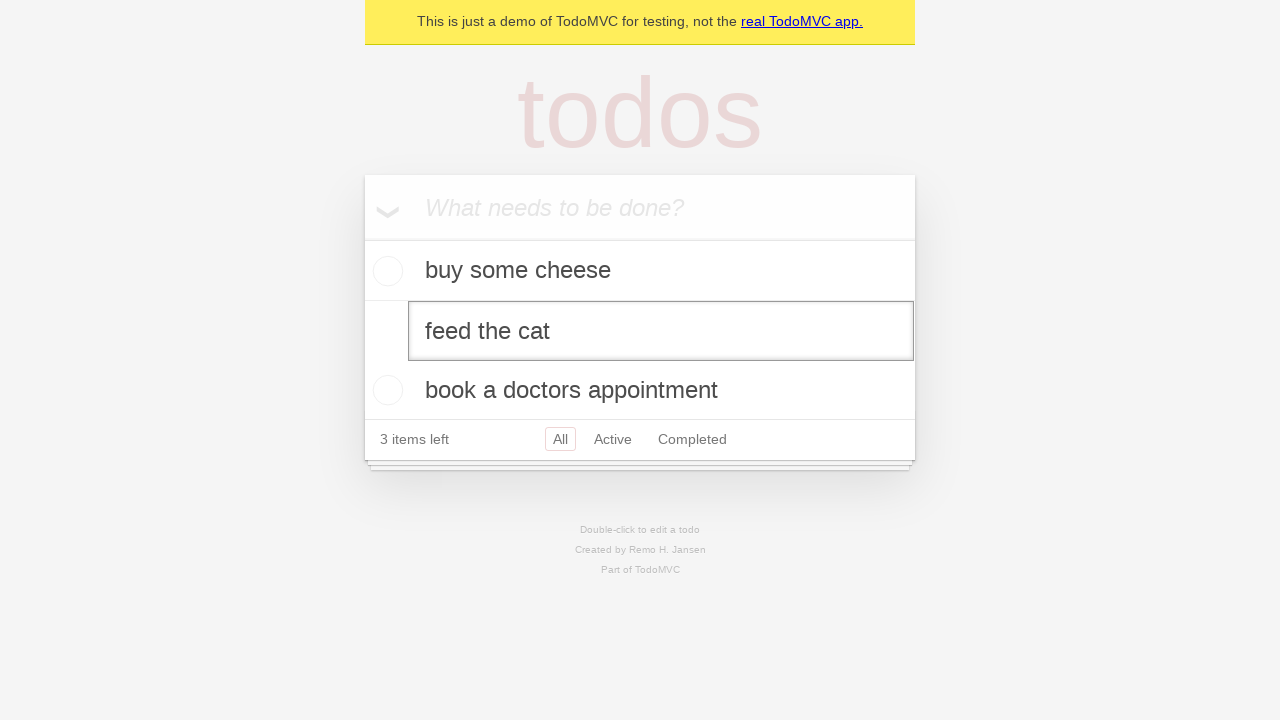

Filled edit field with 'buy some sausages' on internal:testid=[data-testid="todo-item"s] >> nth=1 >> internal:role=textbox[nam
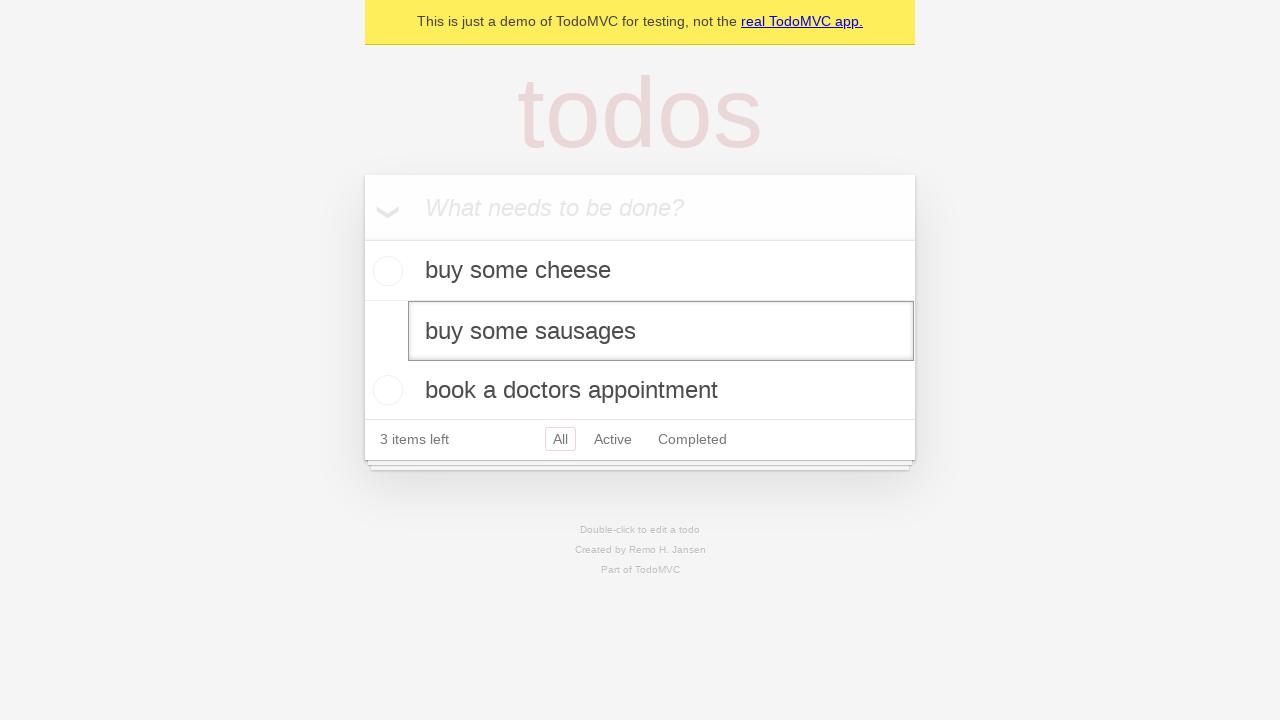

Pressed Escape to cancel edit on second todo on internal:testid=[data-testid="todo-item"s] >> nth=1 >> internal:role=textbox[nam
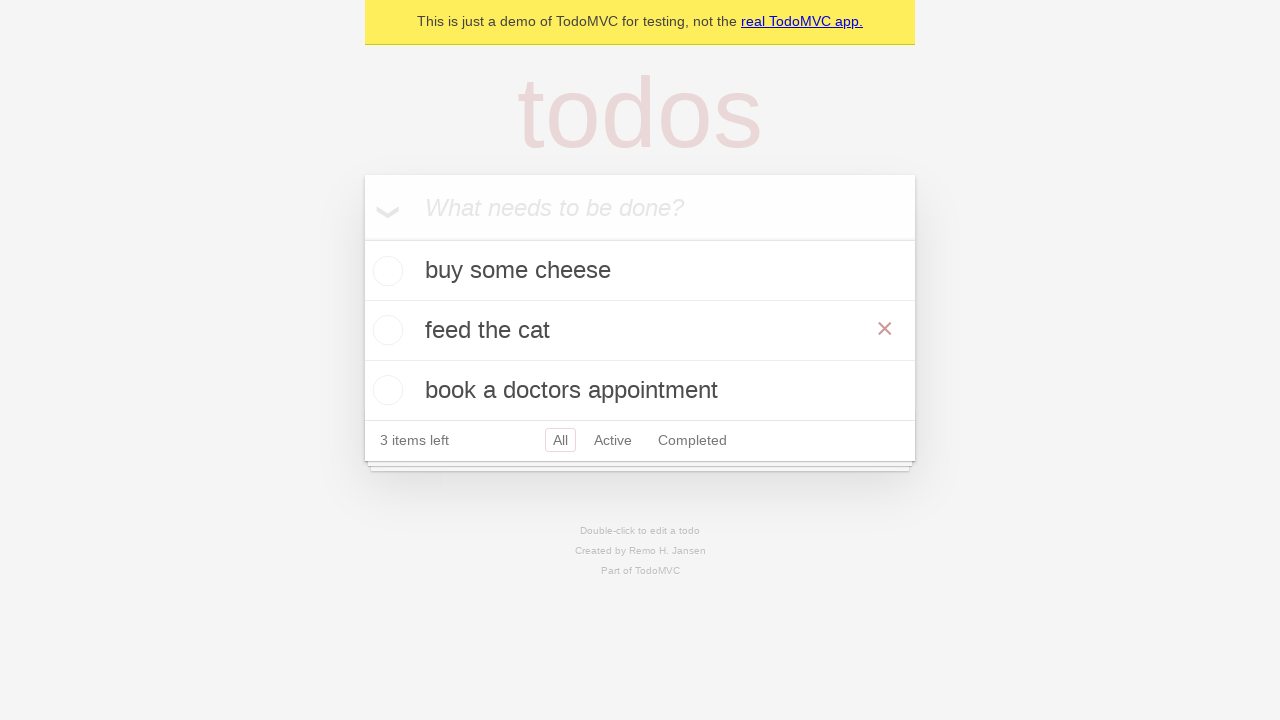

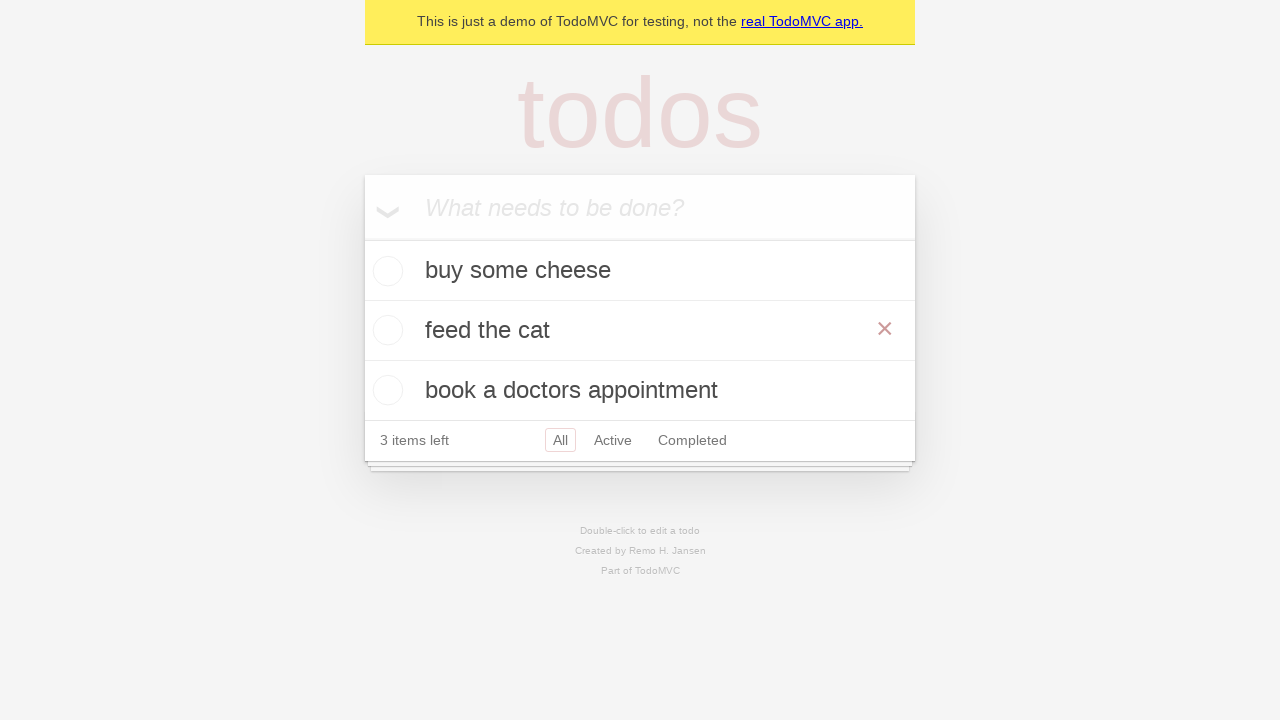